Tests marking all todo items as completed using the toggle all checkbox

Starting URL: https://demo.playwright.dev/todomvc

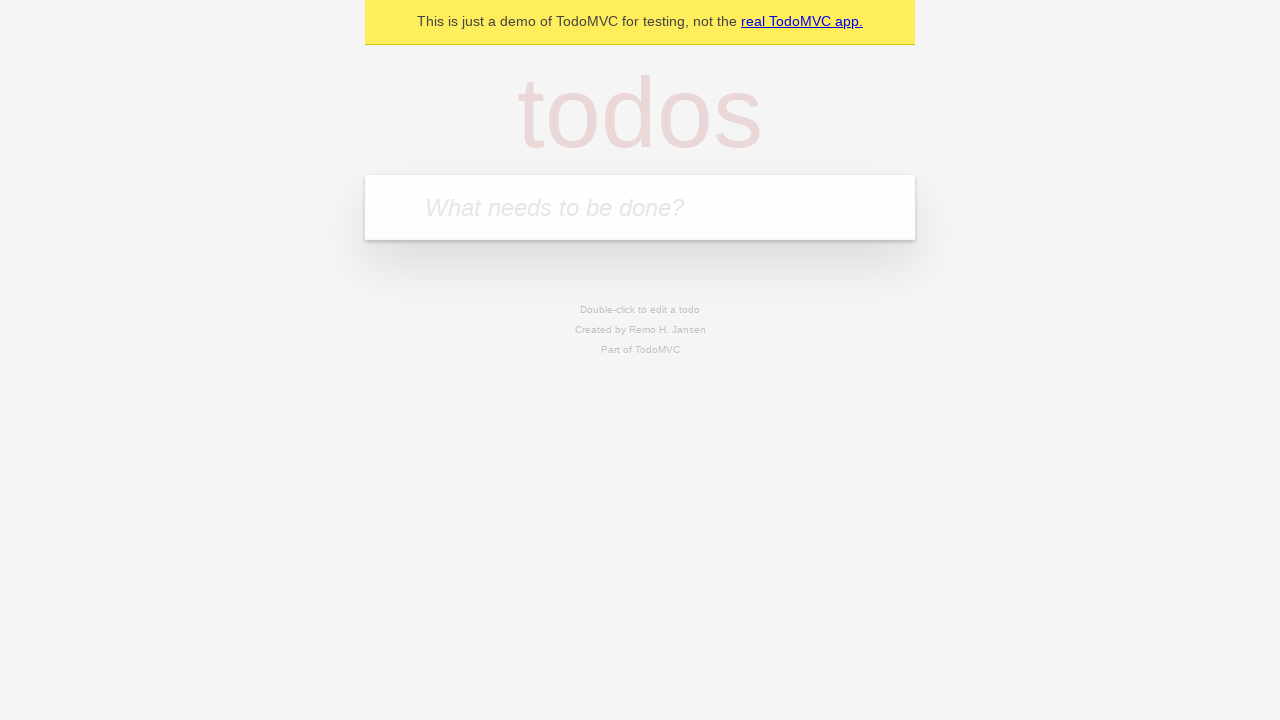

Filled todo input with 'buy some cheese' on internal:attr=[placeholder="What needs to be done?"i]
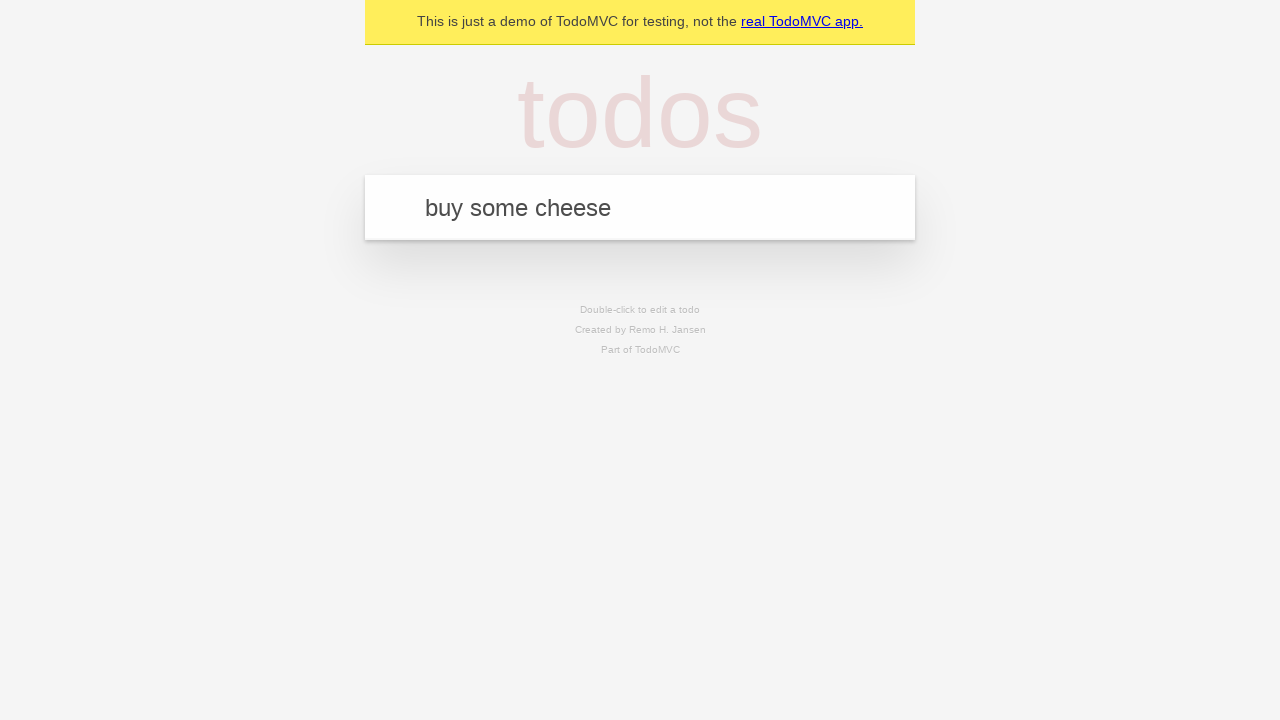

Pressed Enter to create todo 'buy some cheese' on internal:attr=[placeholder="What needs to be done?"i]
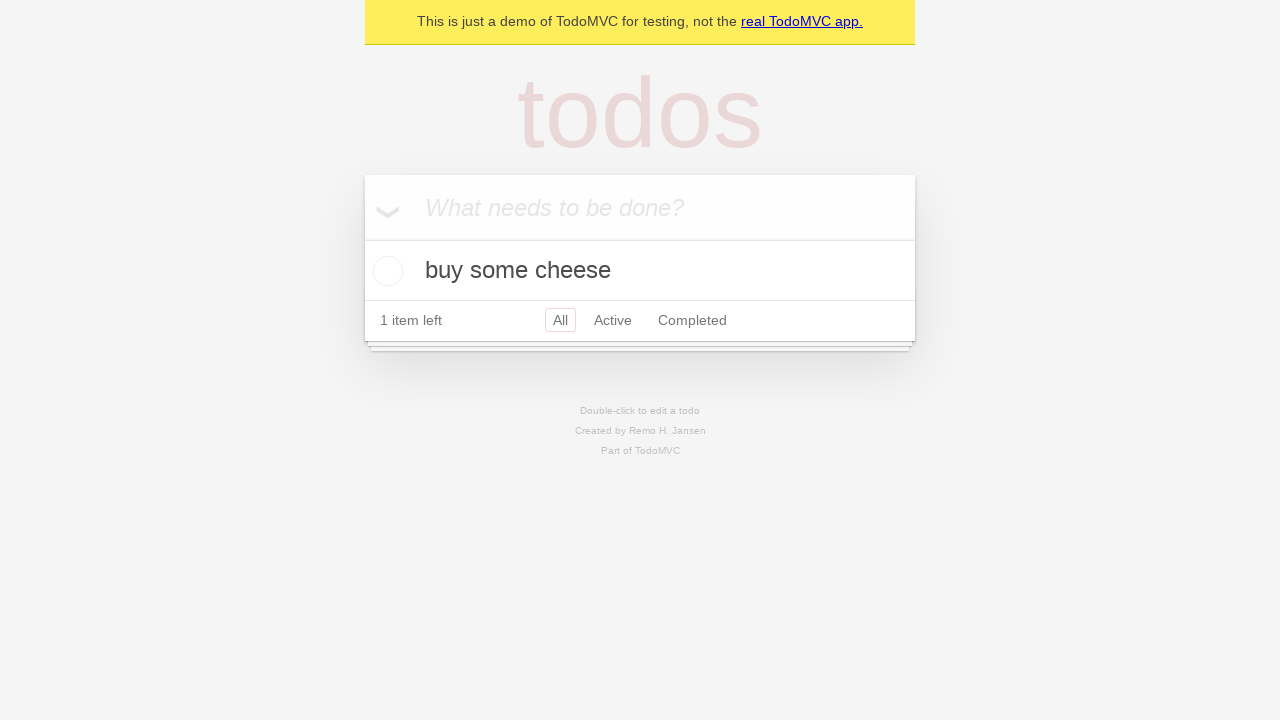

Filled todo input with 'feed the cat' on internal:attr=[placeholder="What needs to be done?"i]
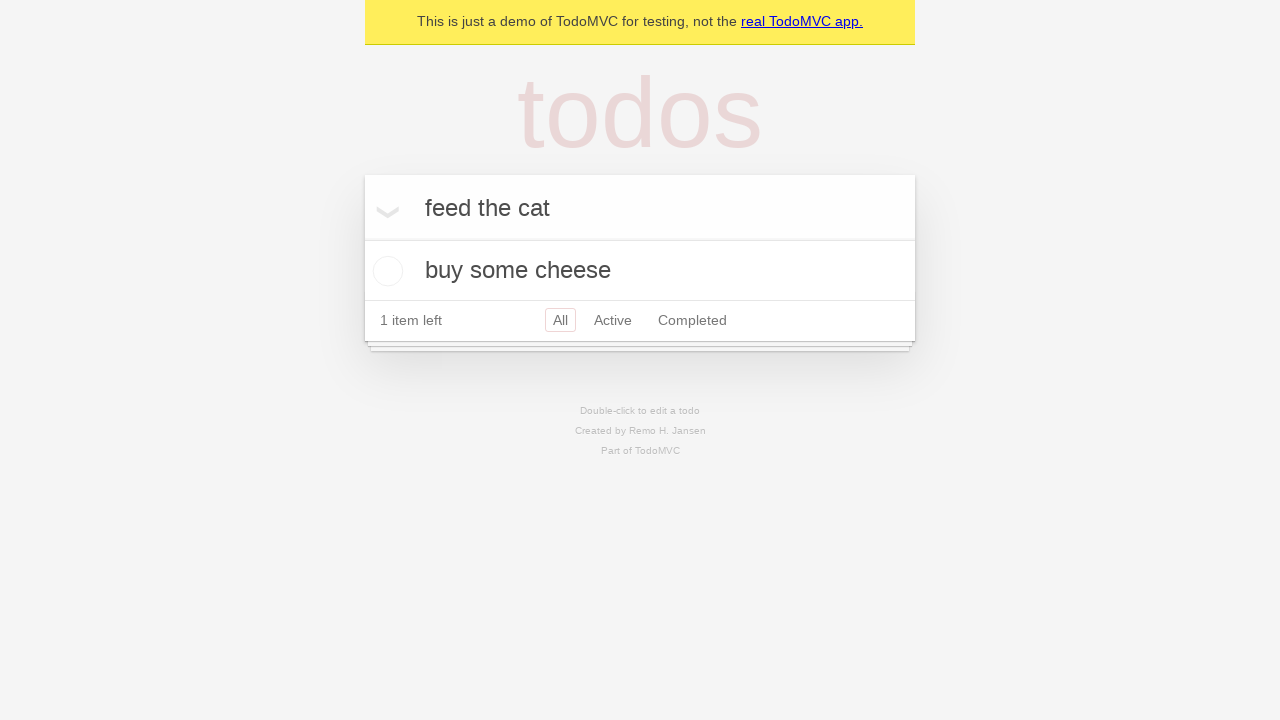

Pressed Enter to create todo 'feed the cat' on internal:attr=[placeholder="What needs to be done?"i]
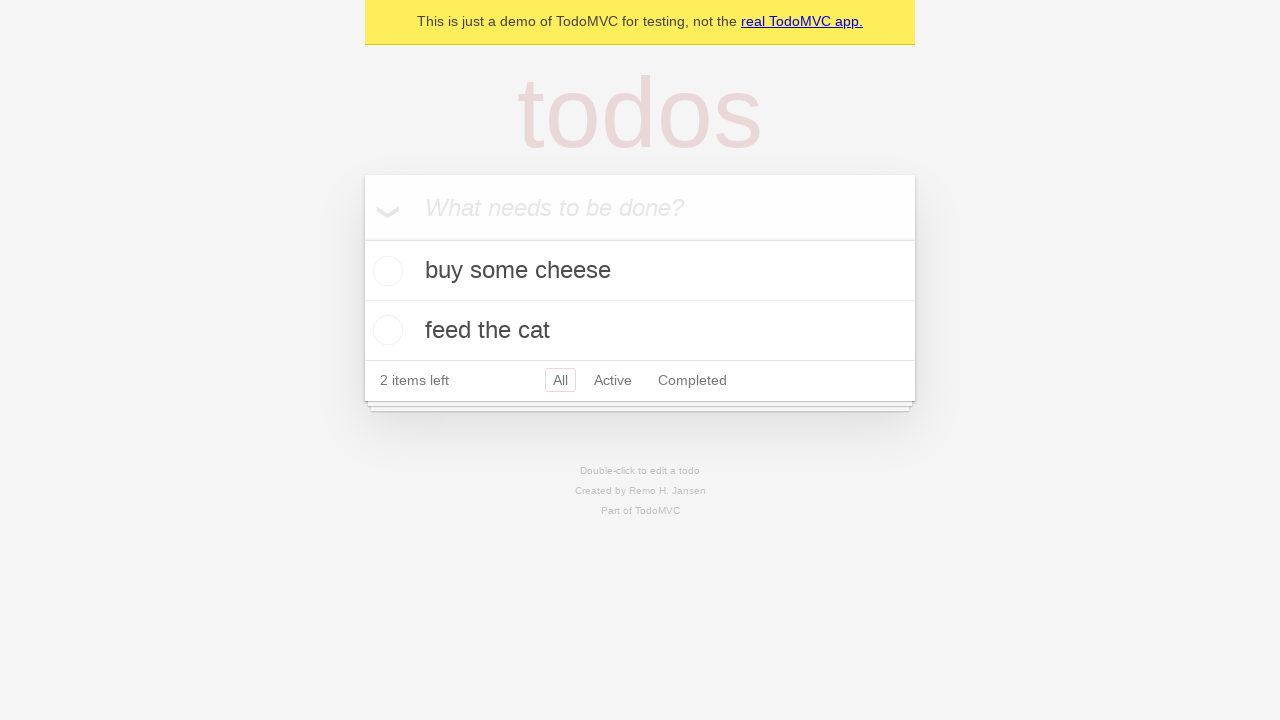

Filled todo input with 'book a doctors appointment' on internal:attr=[placeholder="What needs to be done?"i]
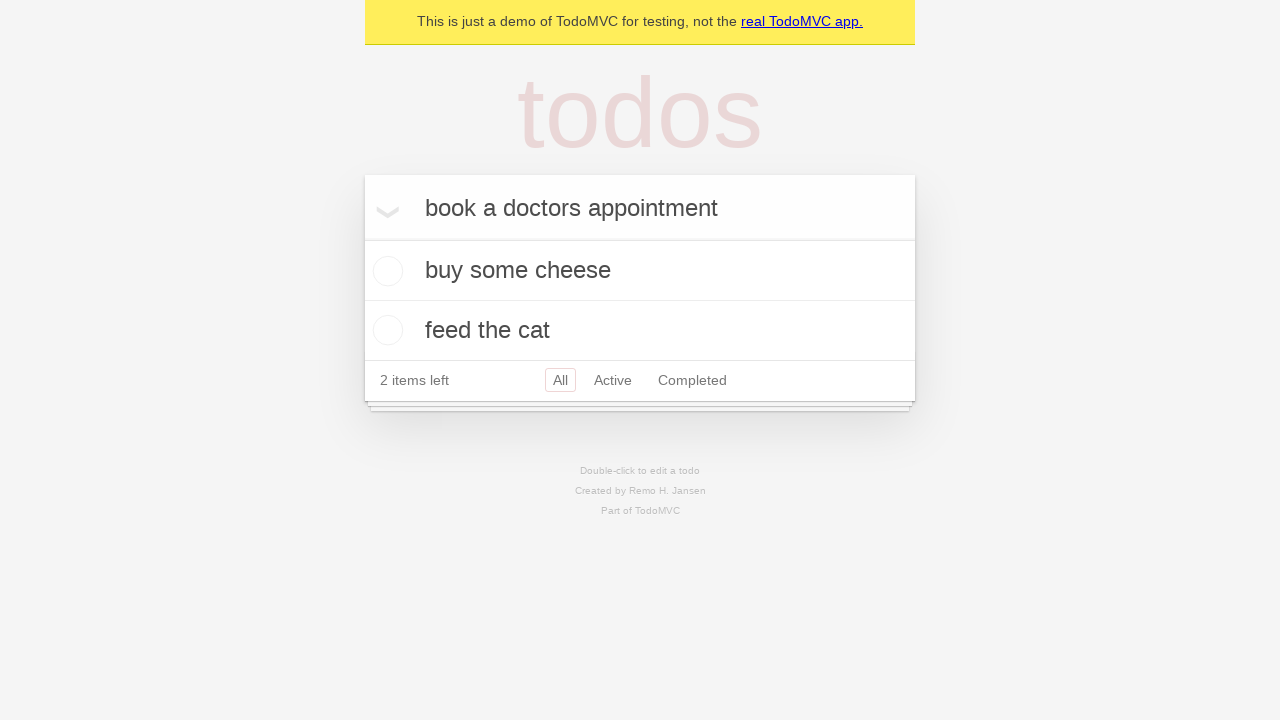

Pressed Enter to create todo 'book a doctors appointment' on internal:attr=[placeholder="What needs to be done?"i]
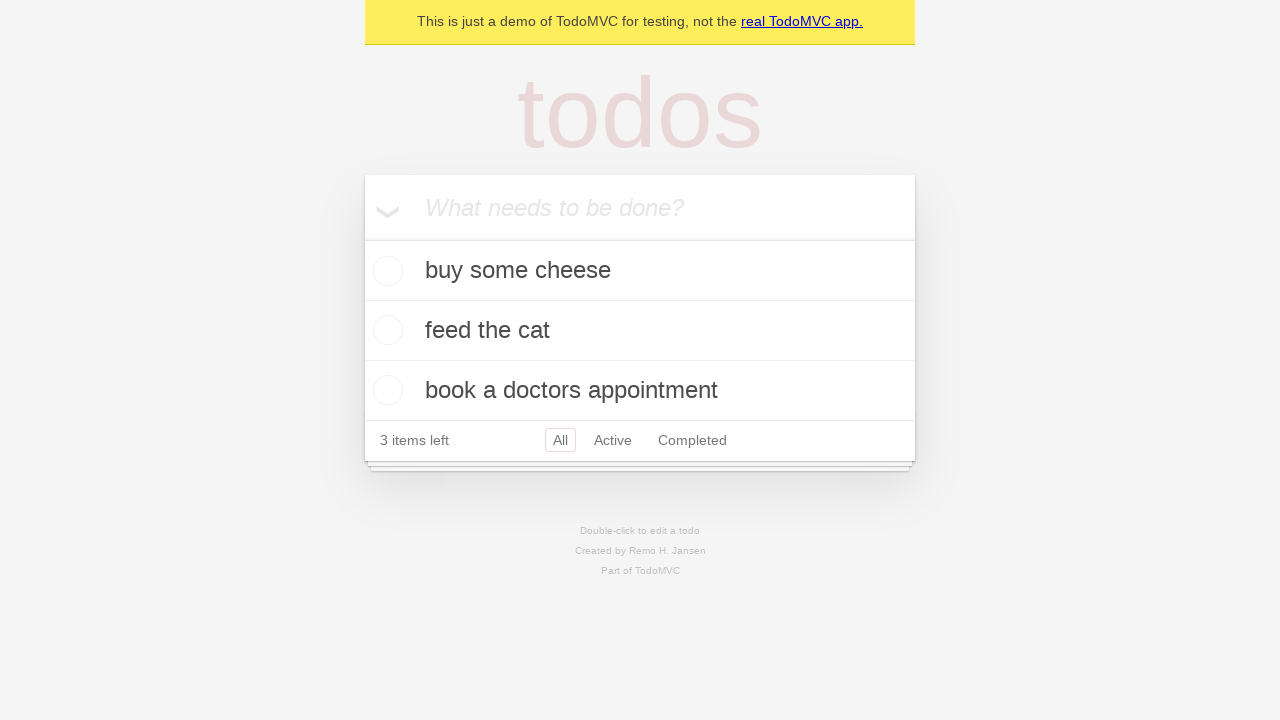

Waited for all three todo items to load
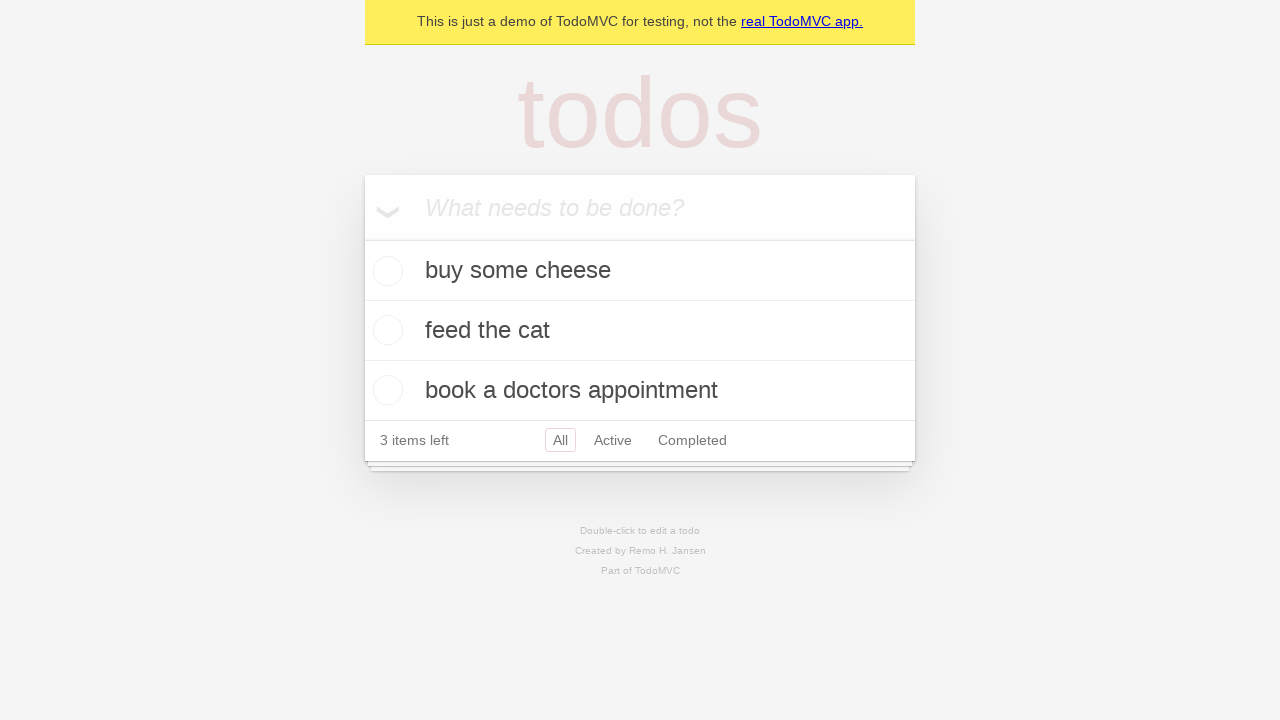

Clicked 'Mark all as complete' checkbox at (362, 238) on internal:label="Mark all as complete"i
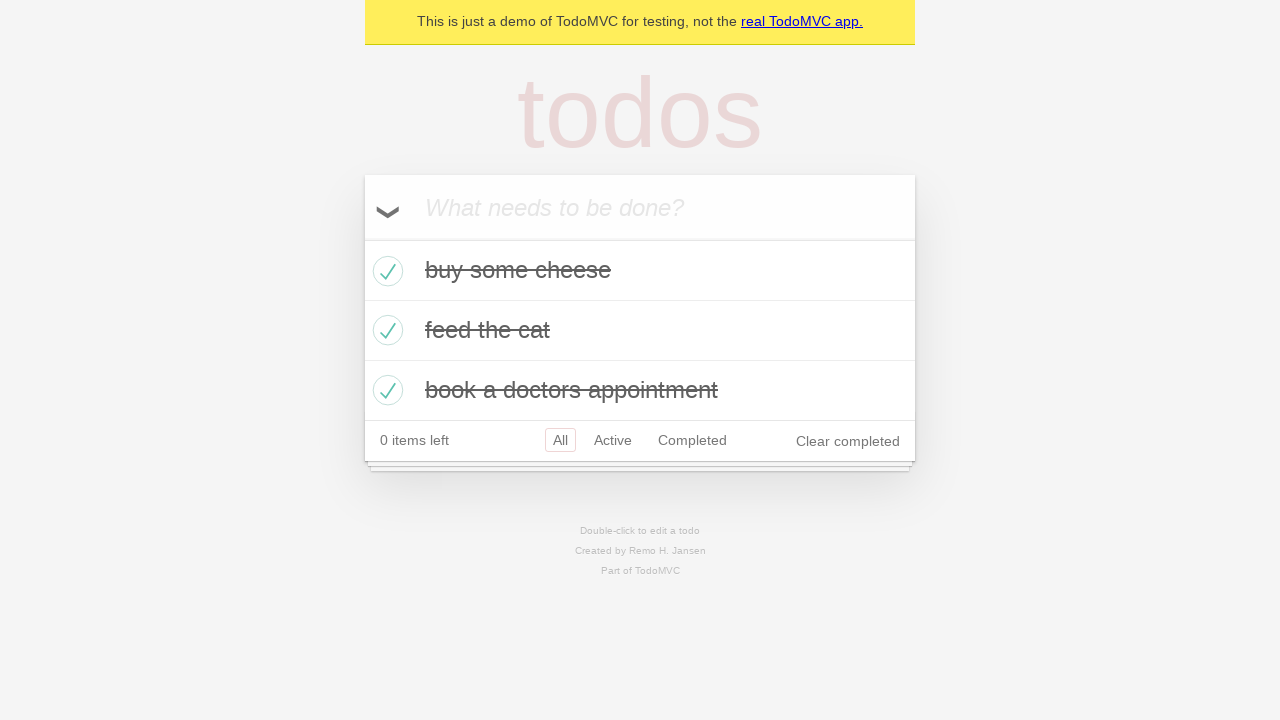

Verified all todo items are marked as completed
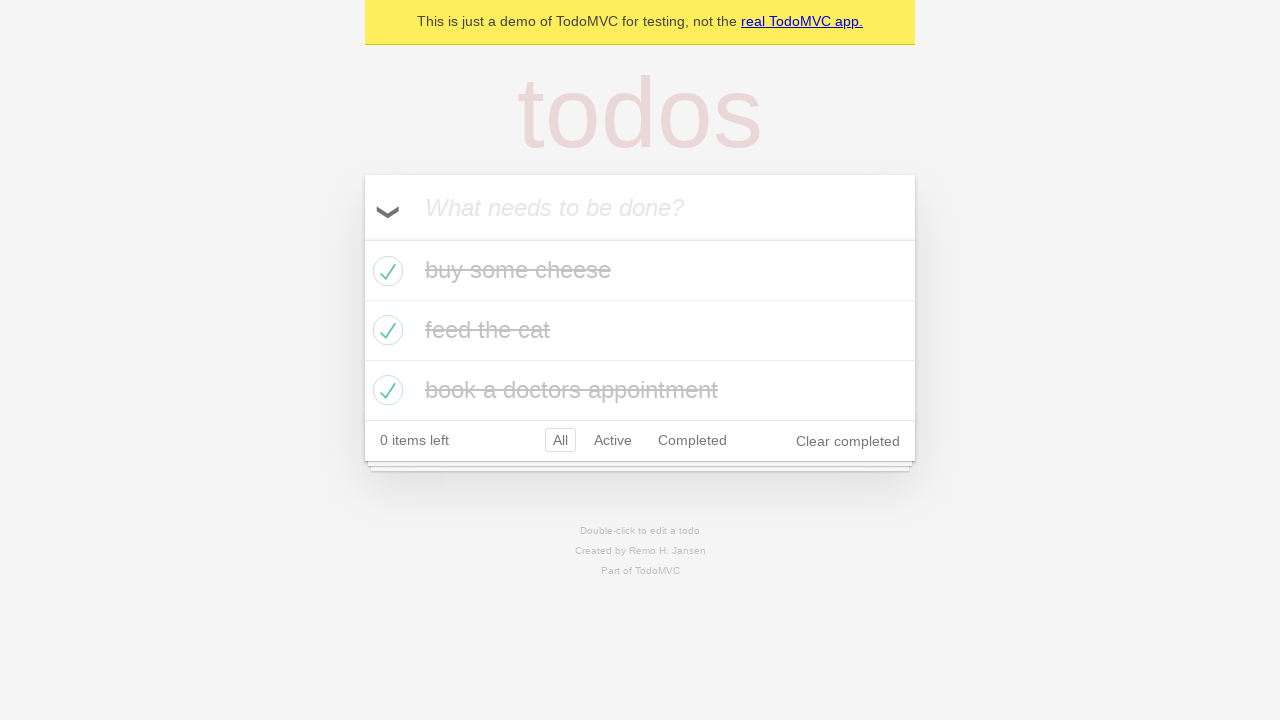

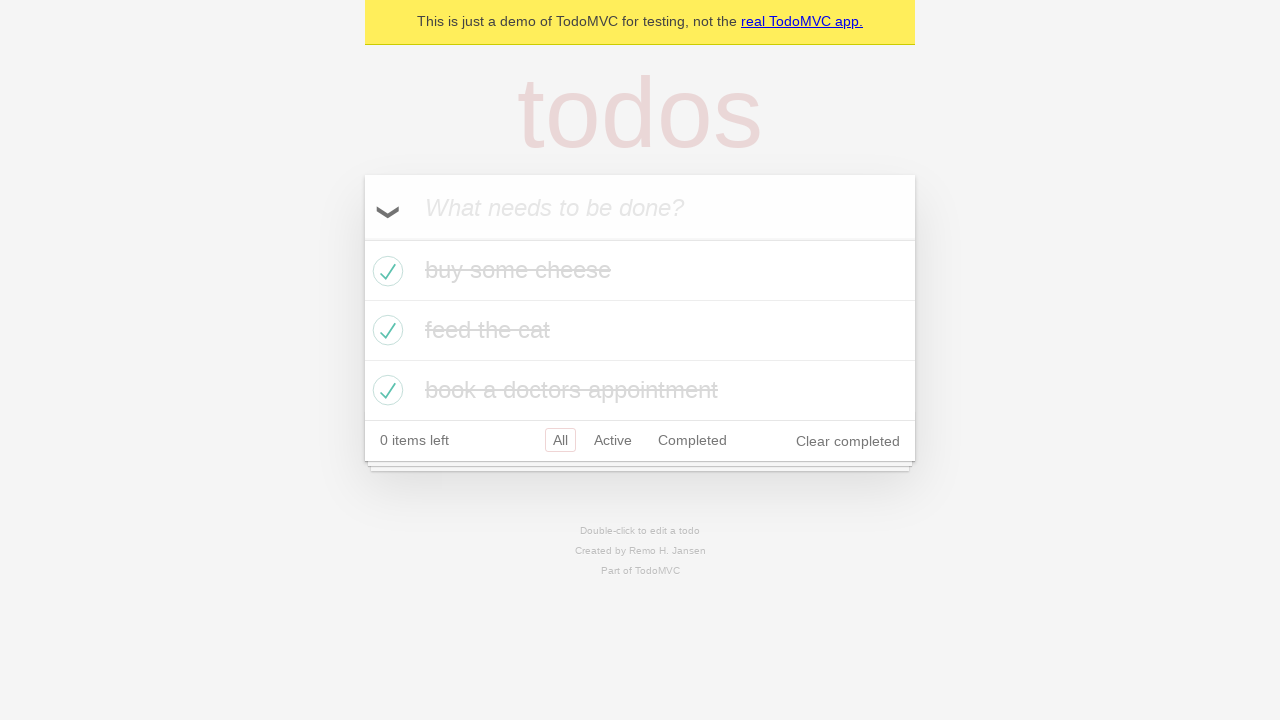